Tests the checkout process by adding item to cart and completing checkout information

Starting URL: https://www.saucedemo.com/

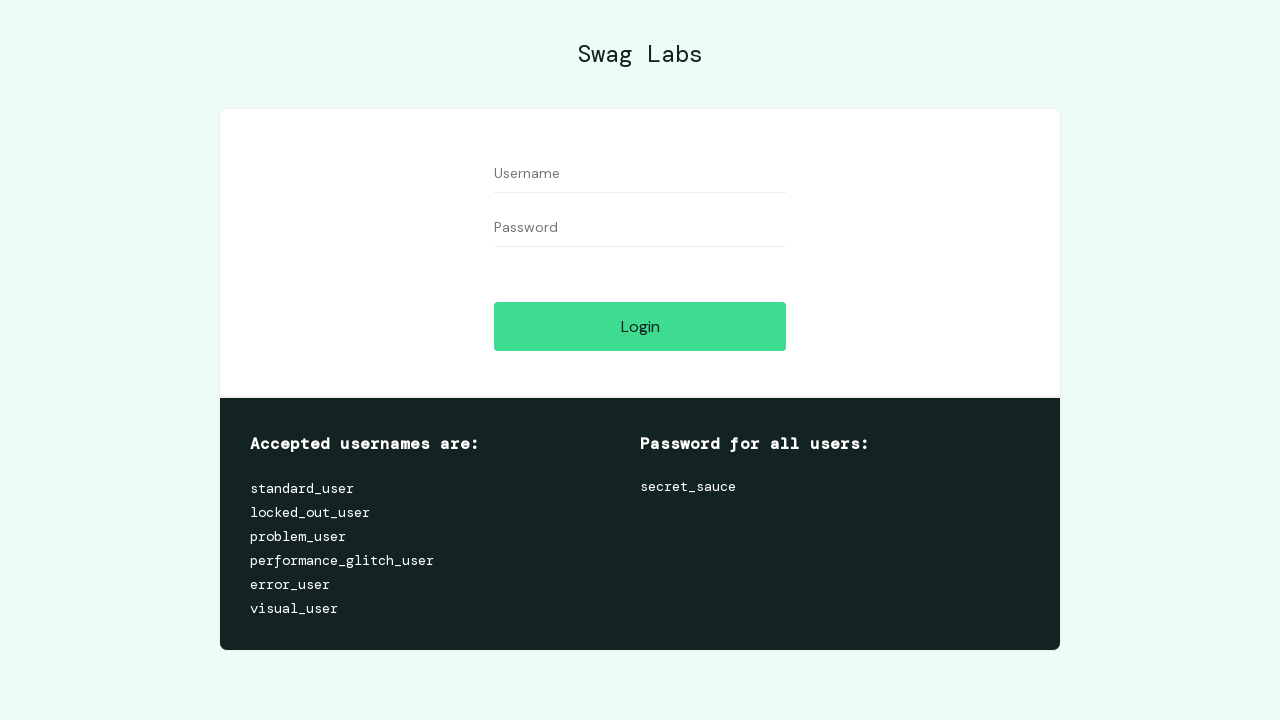

Filled username field with 'standard_user' on input#user-name
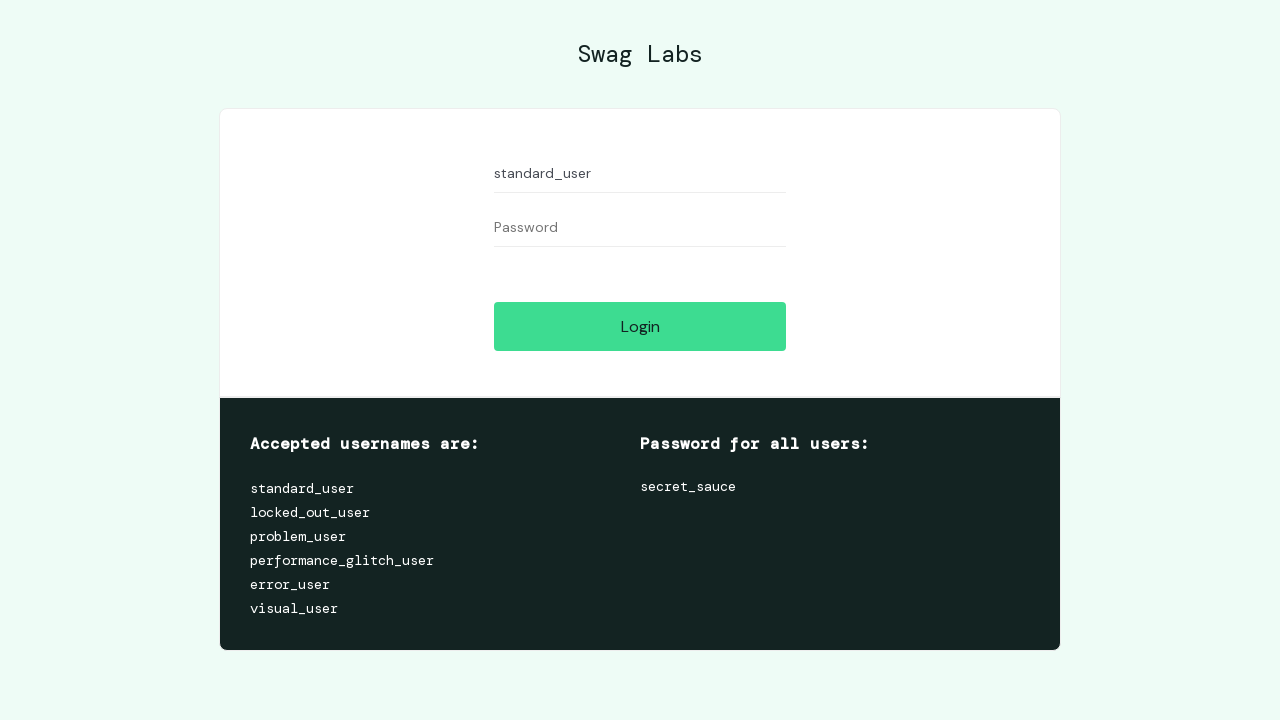

Filled password field with 'secret_sauce' on input#password
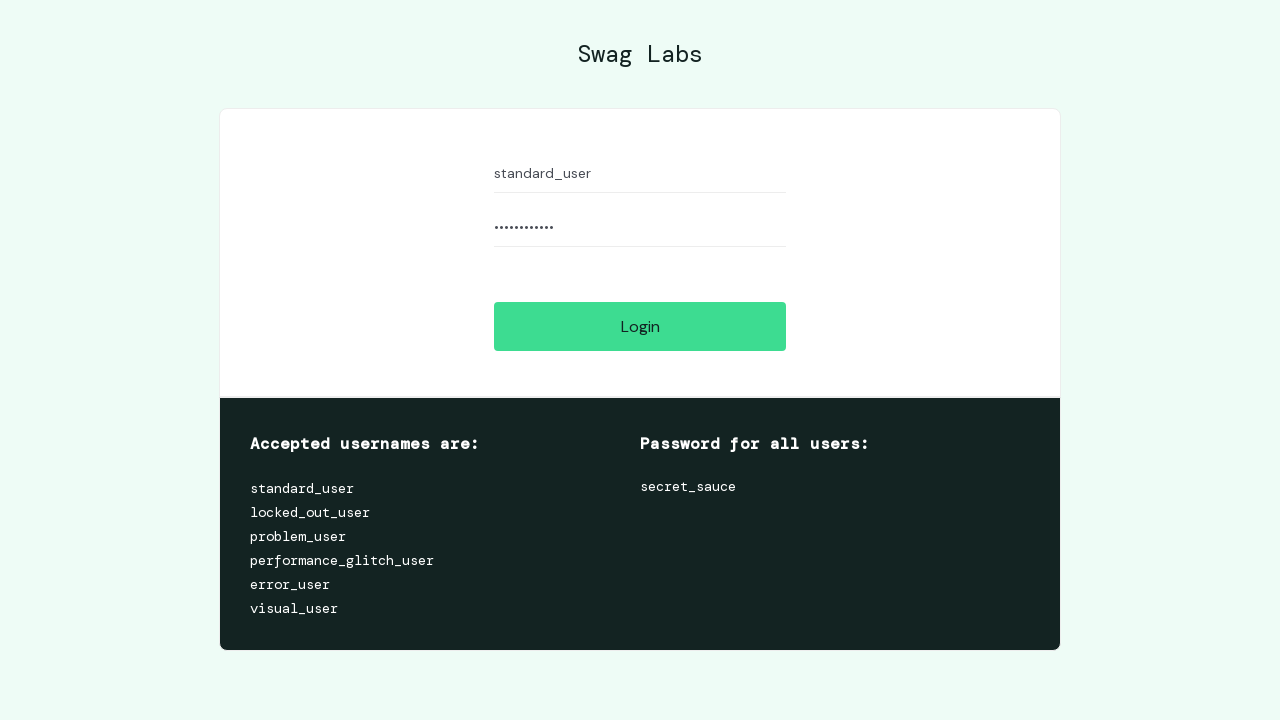

Clicked login button at (640, 326) on input#login-button
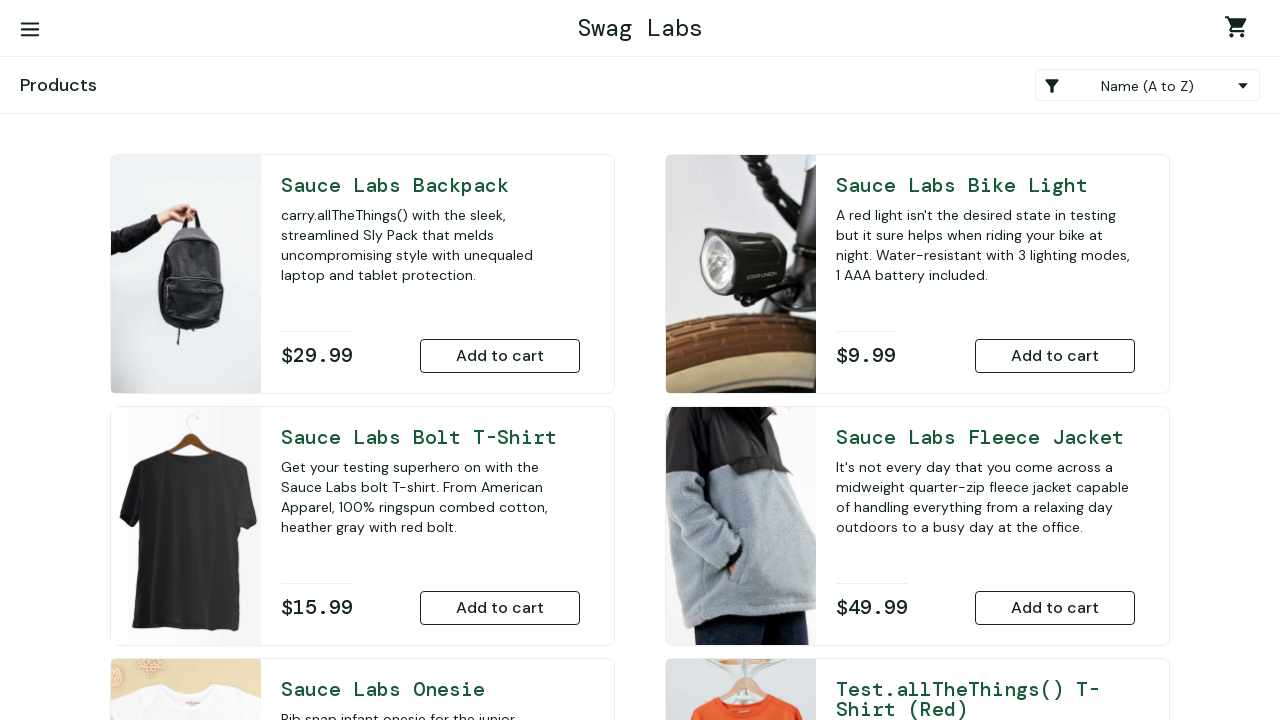

Logged in successfully and inventory page loaded
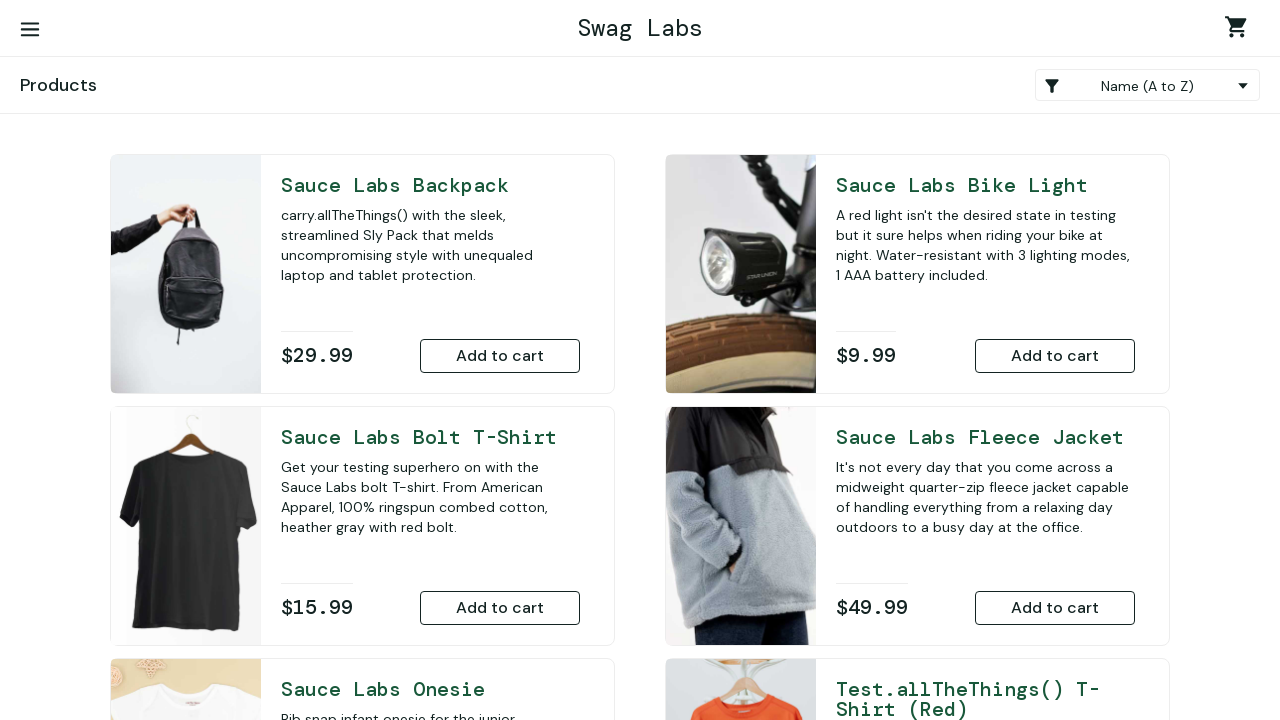

Added Sauce Labs Onesie to cart at (500, 470) on xpath=/html/body/div/div/div/div[2]/div/div/div/div[5]/div[2]/div[2]/button
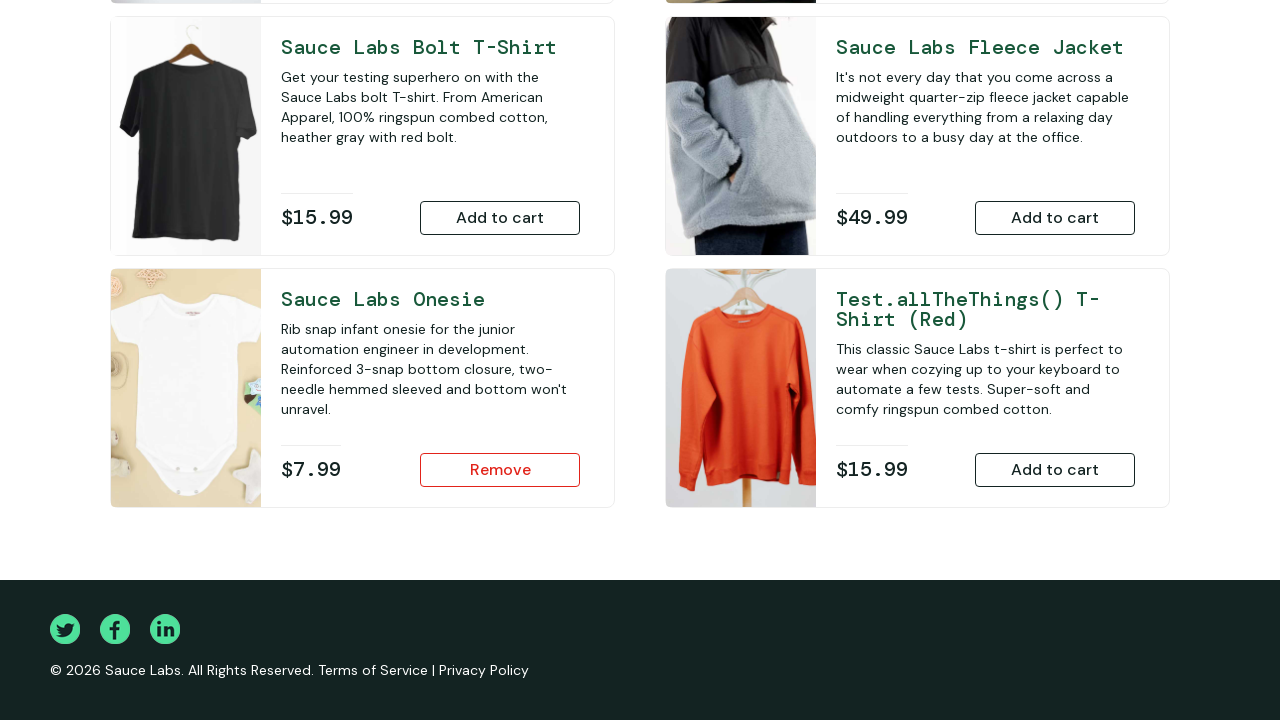

Clicked shopping cart icon to view cart at (1240, 30) on xpath=/html/body/div/div/div/div[1]/div[1]/div[3]/a
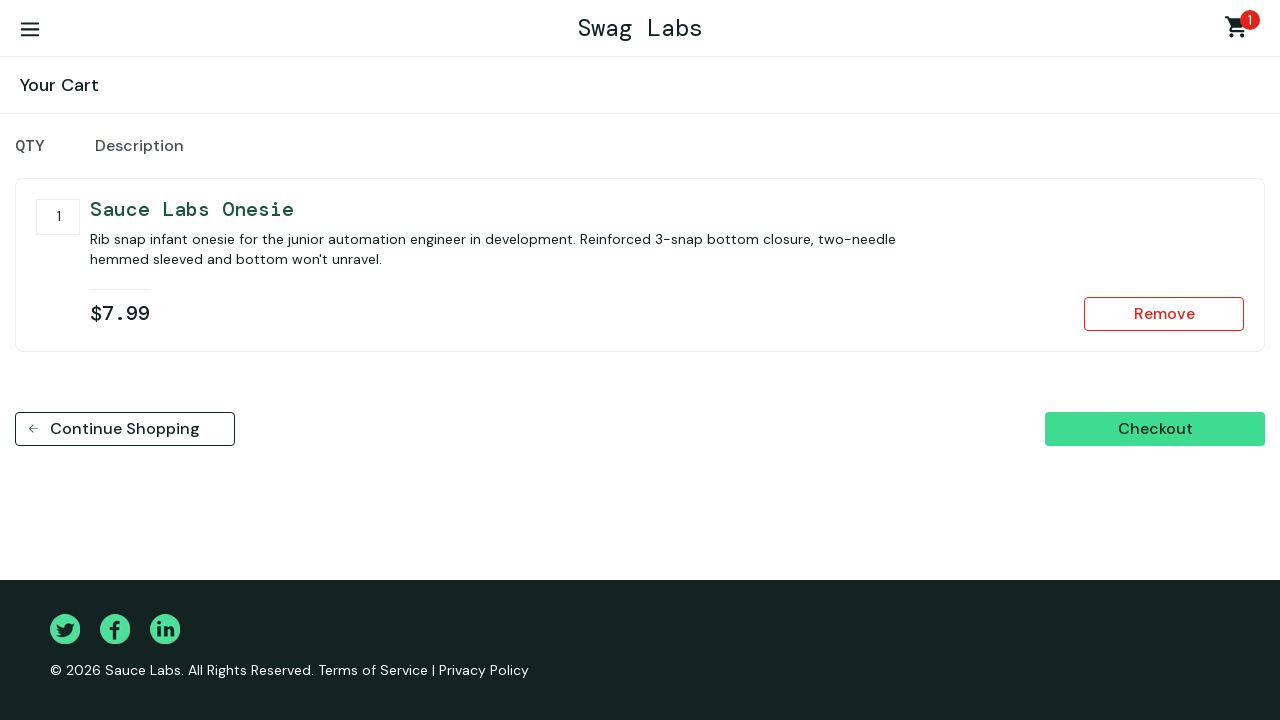

Clicked checkout button from cart page at (1155, 429) on button.btn.btn_action.btn_medium.checkout_button
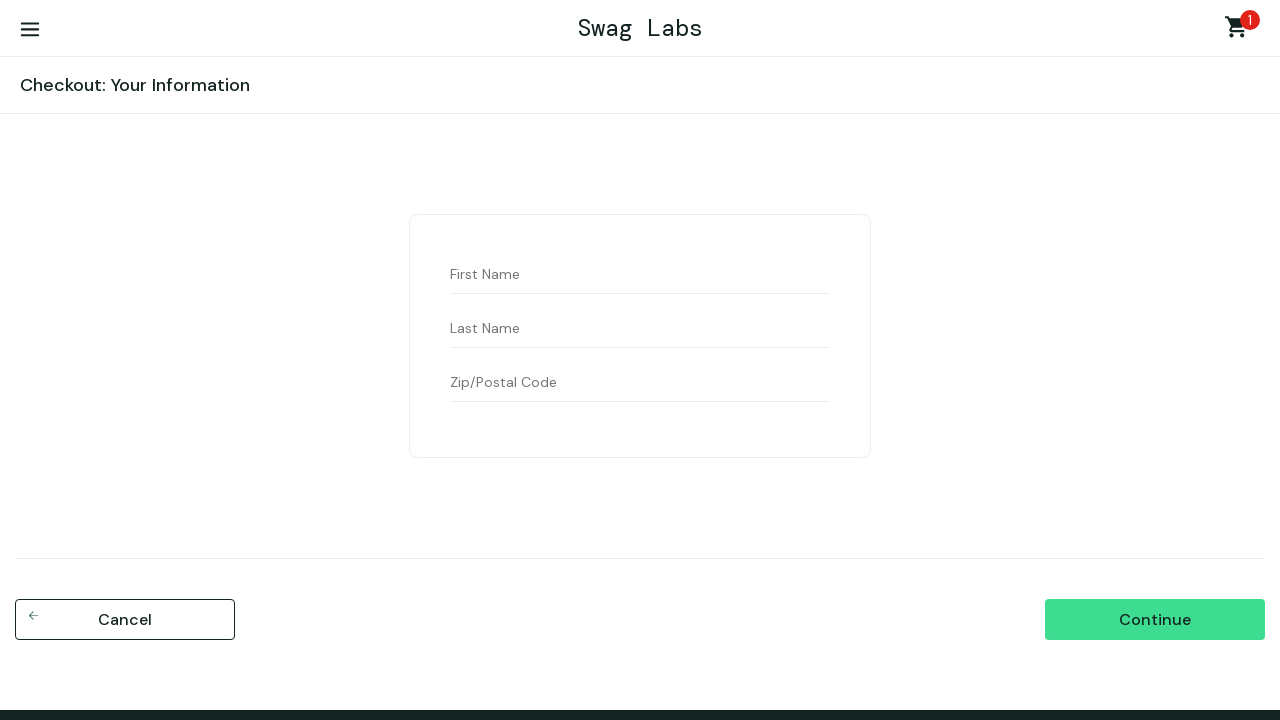

Filled first name field with 'Test_Name' on input#first-name
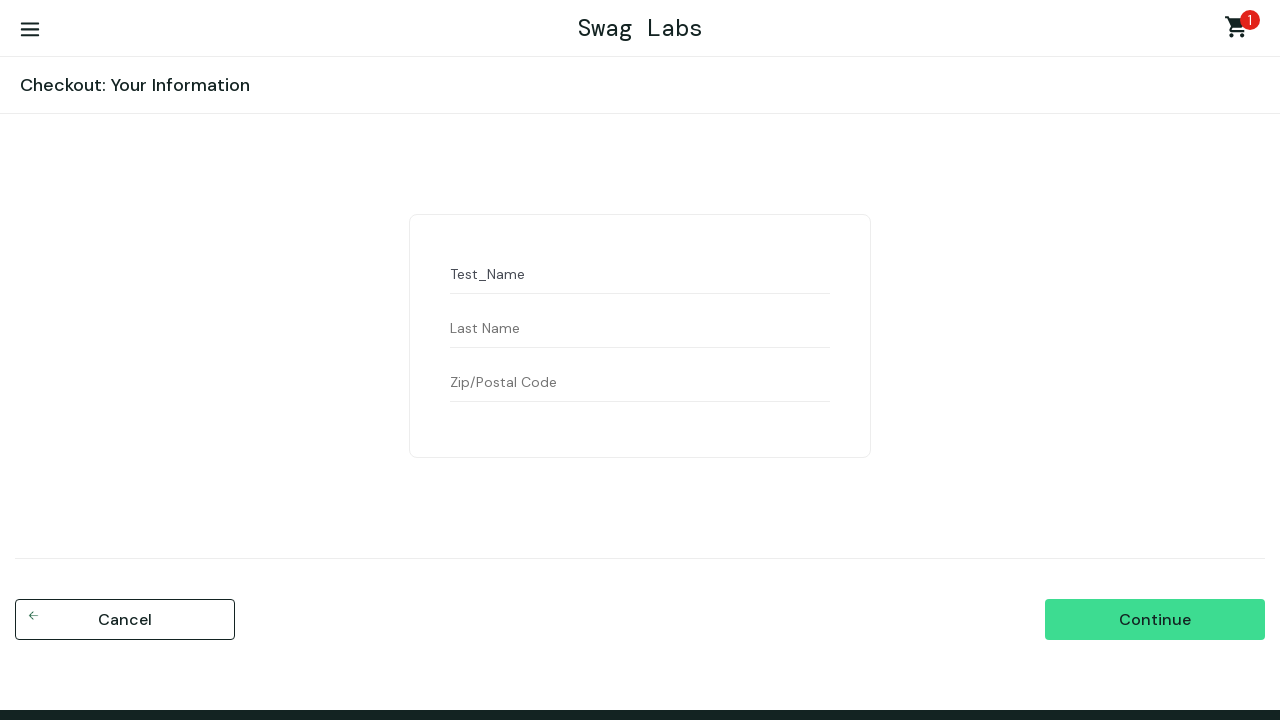

Filled last name field with 'Test_Last_Name' on input#last-name
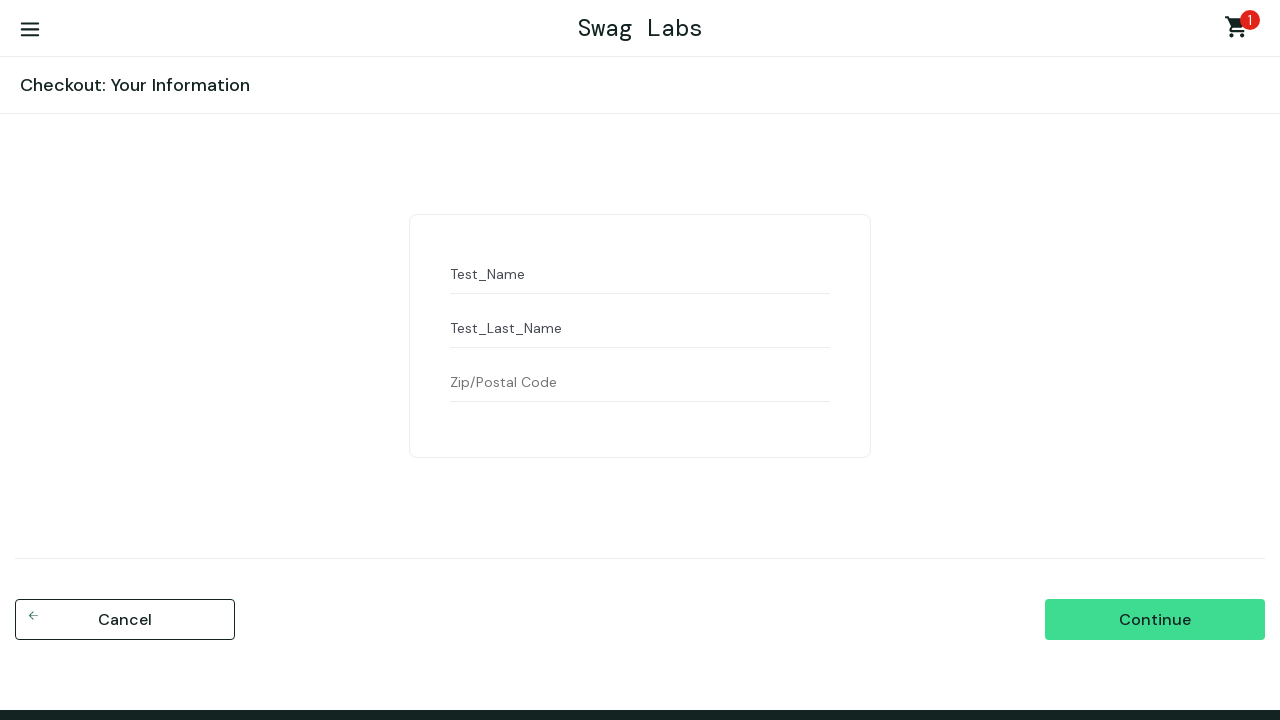

Filled postal code field with 'Test_ZIP' on input#postal-code
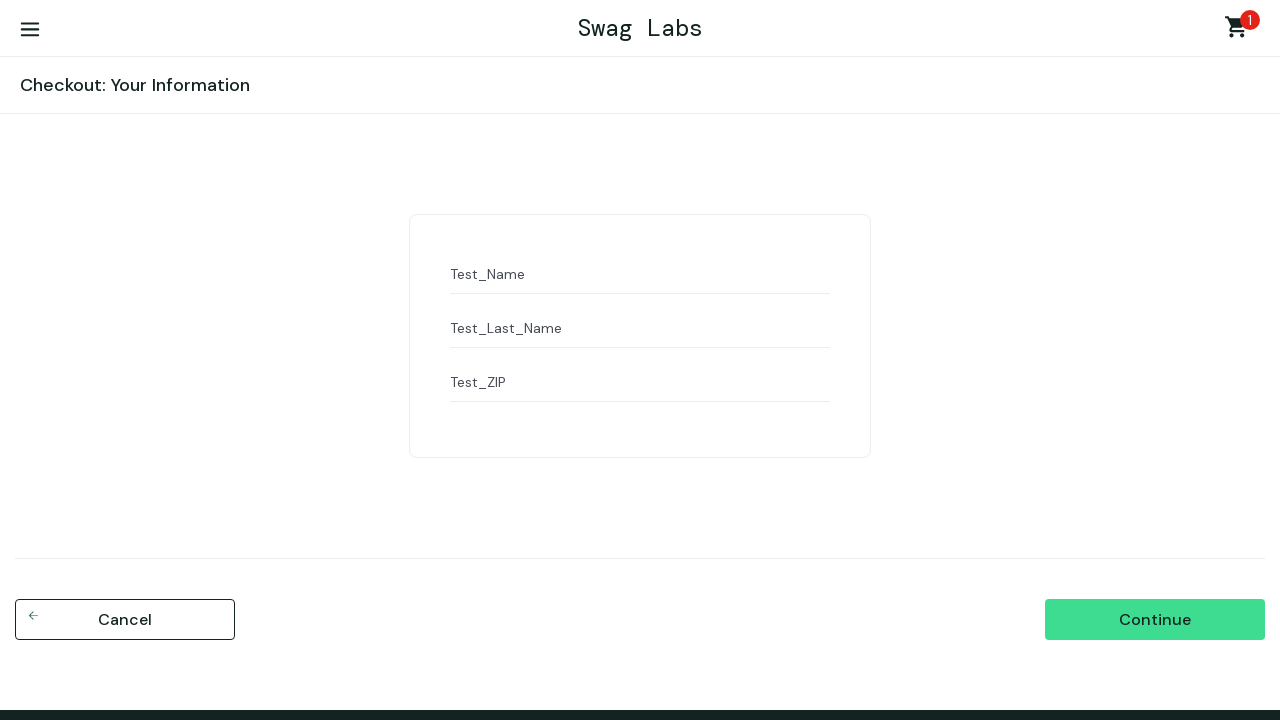

Clicked continue button to proceed to checkout step two at (1155, 620) on input.submit-button.btn.btn_primary.cart_button.btn_action
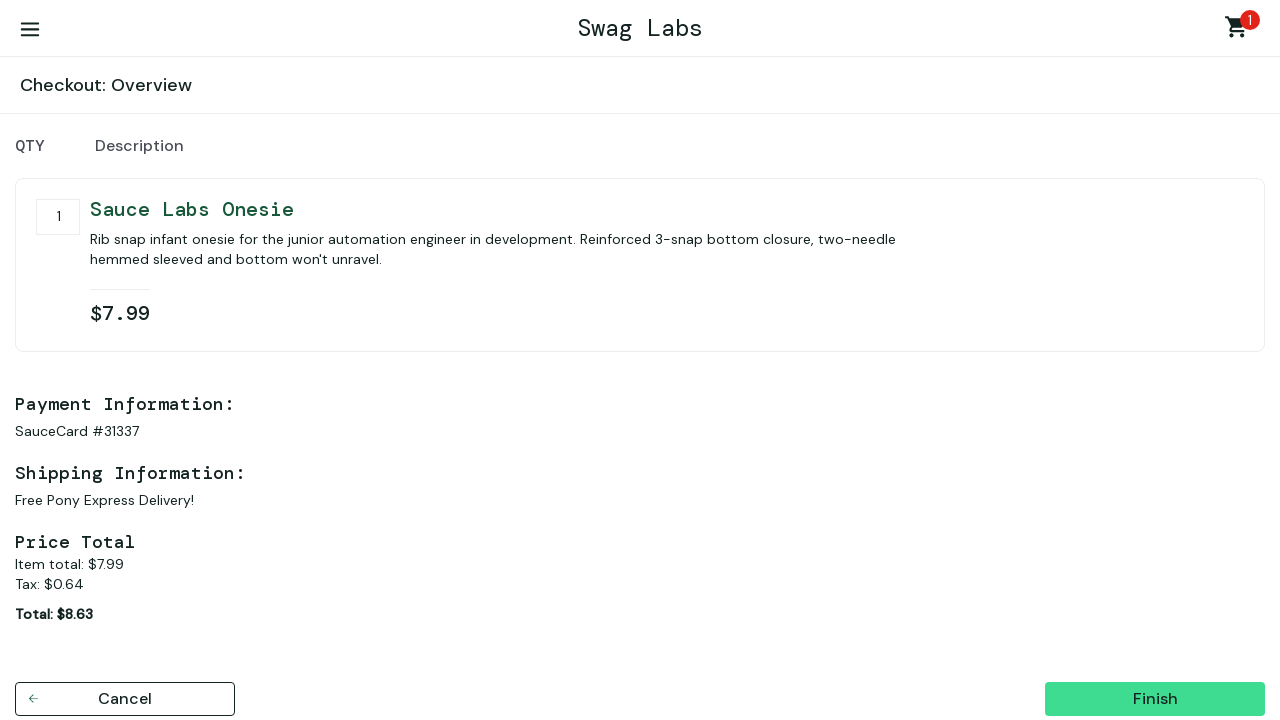

Checkout step two page loaded successfully
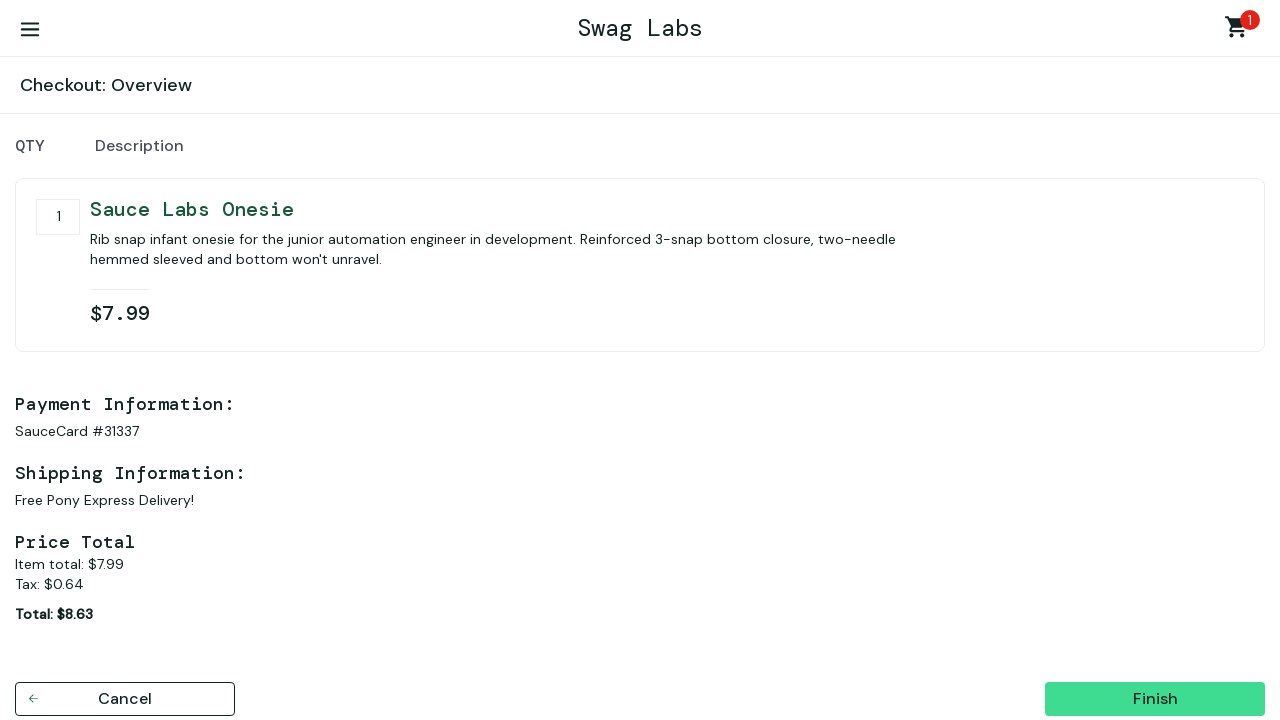

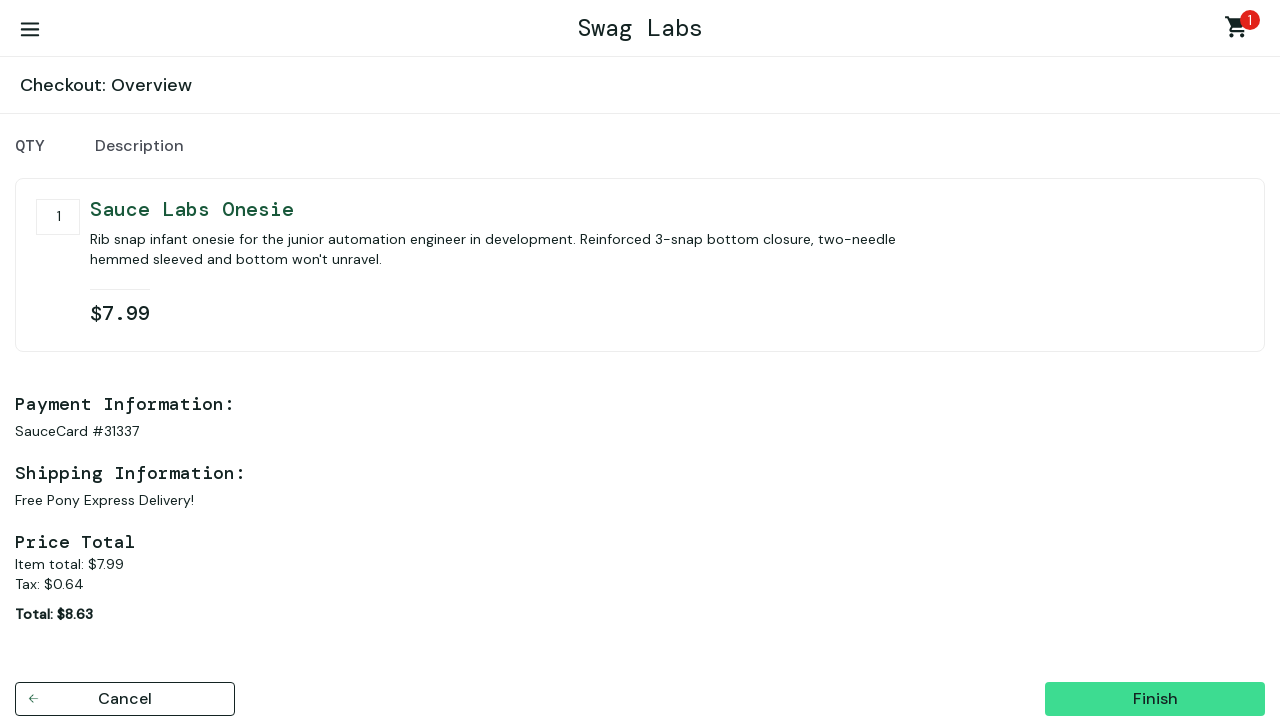